Tests OLX search results page by navigating to a product search query and verifying that product listings are displayed with expected elements.

Starting URL: https://www.olx.in/items/q-laptop-stand

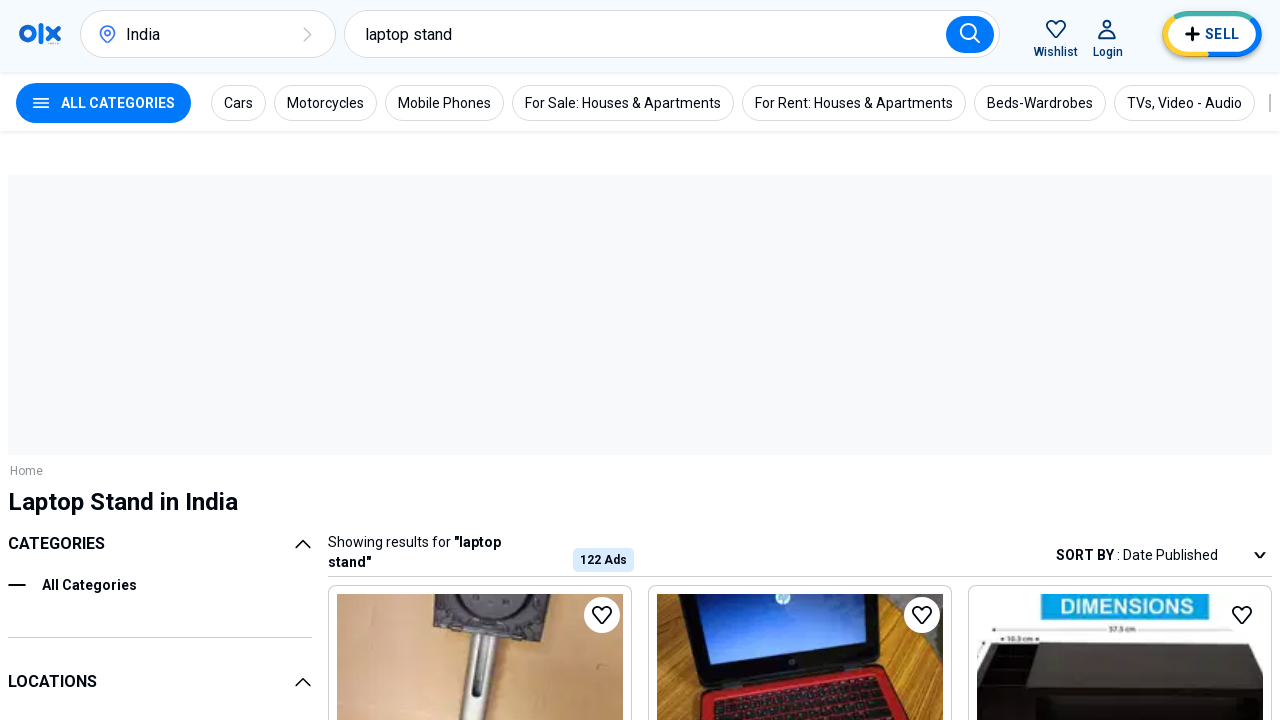

Waited for product listing links to load (timeout: 15s)
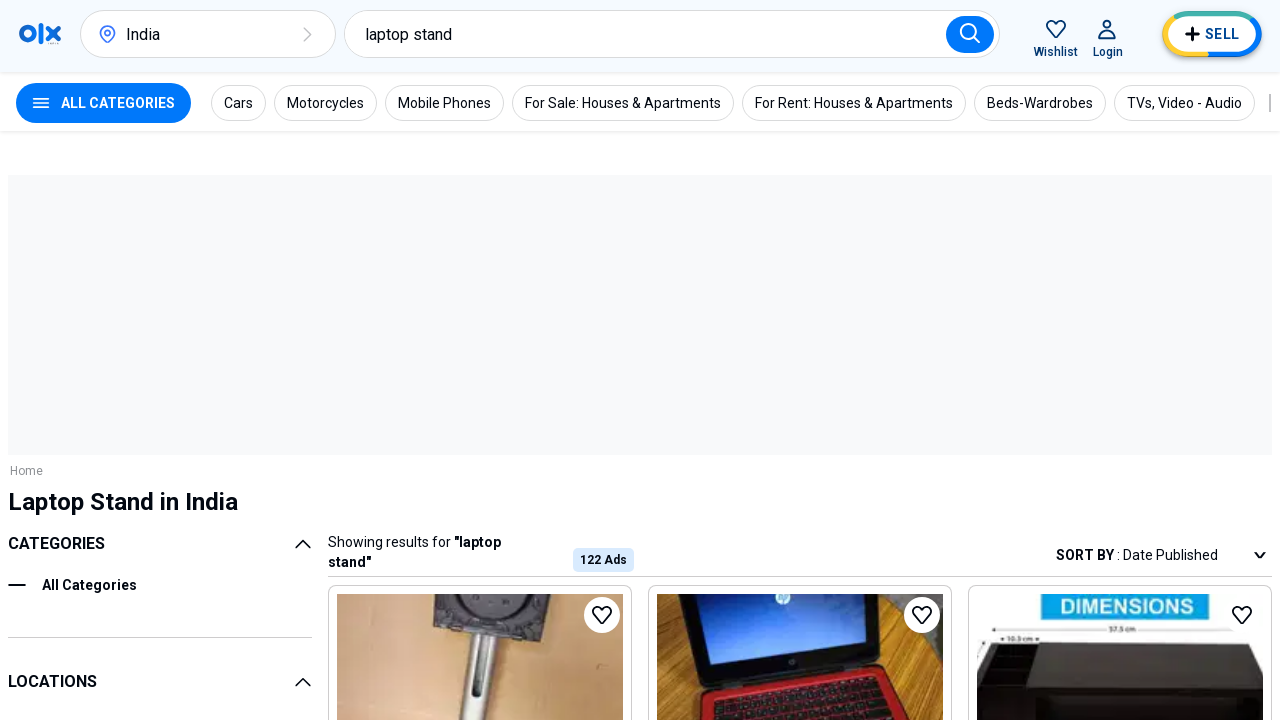

Verified product listing links are visible on the page
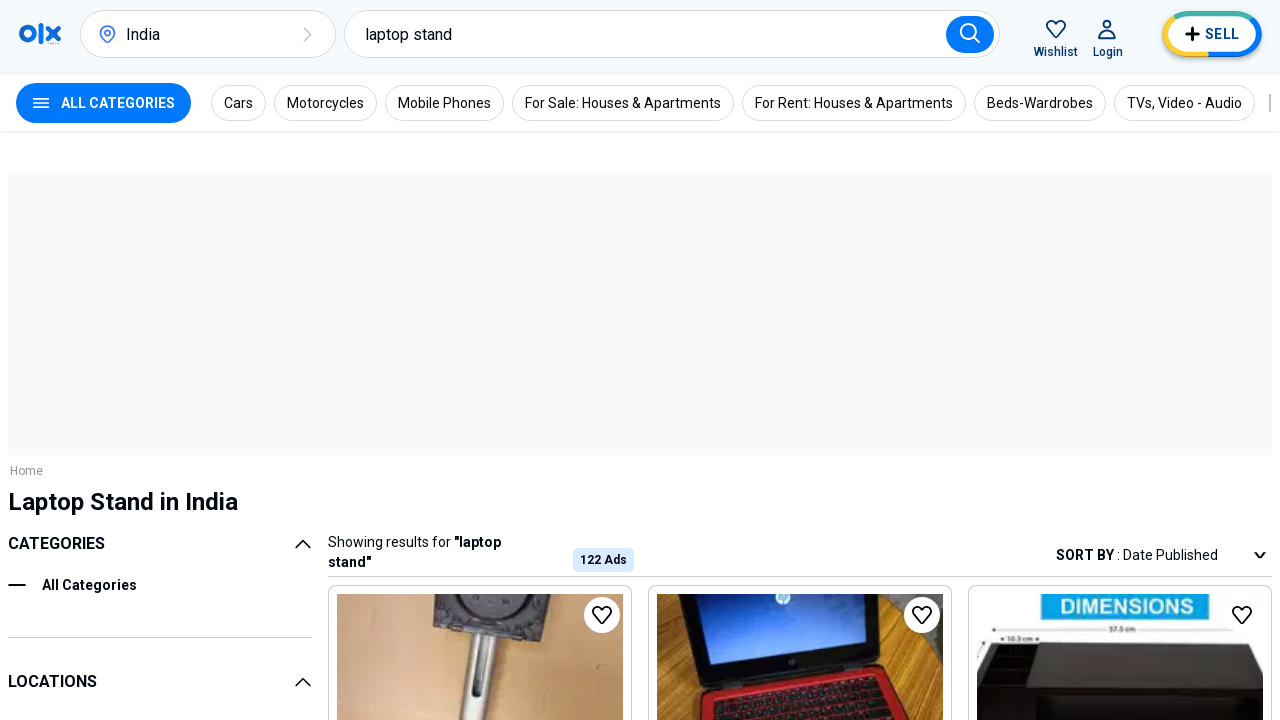

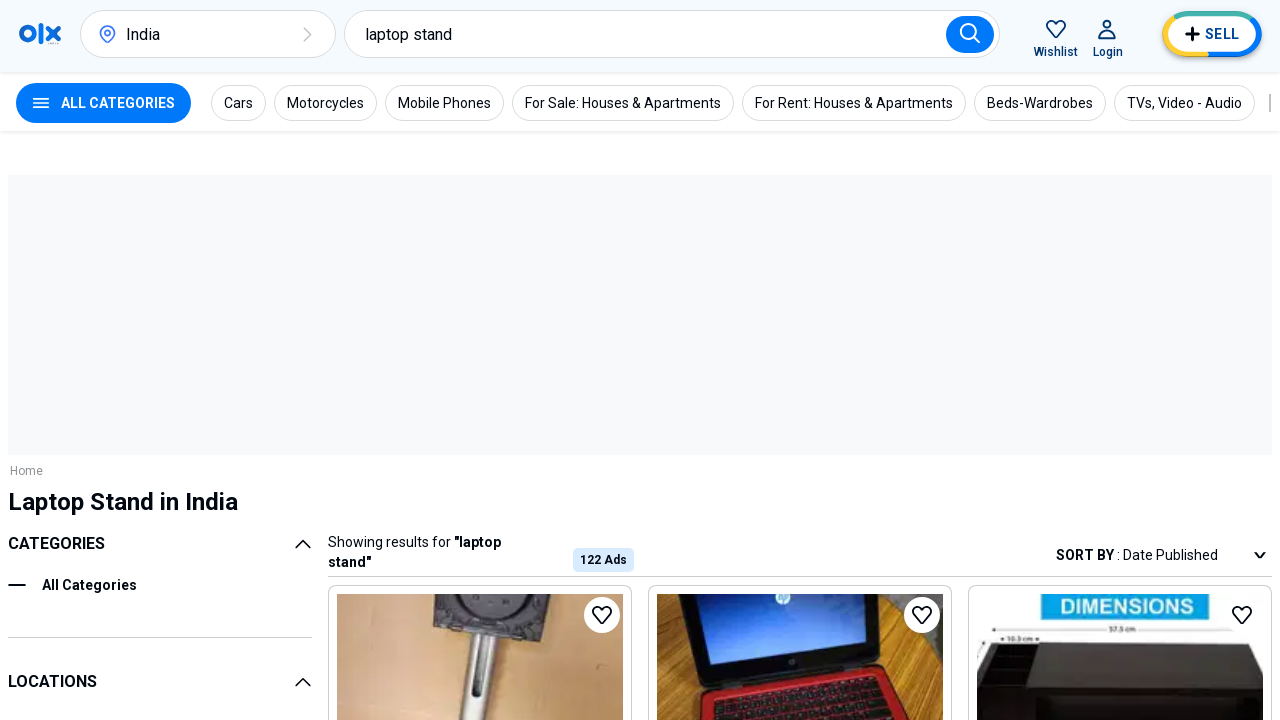